Tests the add/remove elements functionality by clicking the "Add Element" button to create new elements and then clicking the "Delete" buttons to remove them.

Starting URL: https://the-internet.herokuapp.com/add_remove_elements/

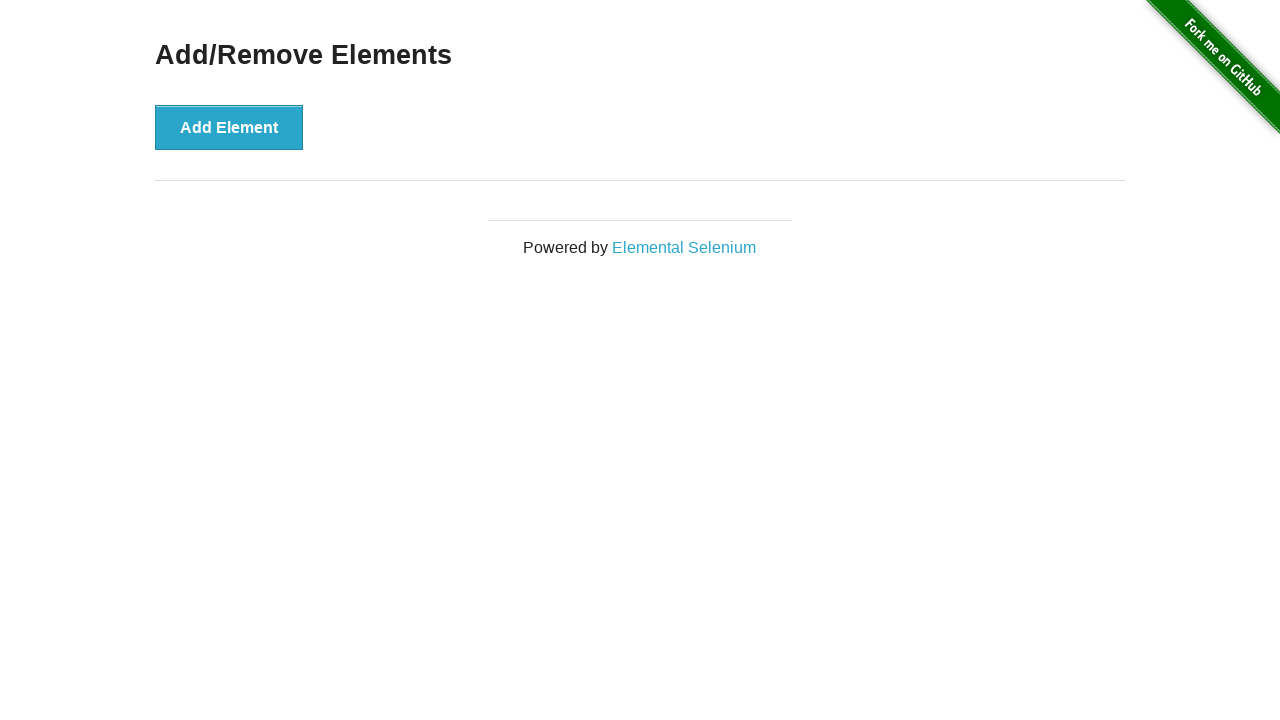

Clicked 'Add Element' button to add first element at (229, 127) on button[onclick='addElement()']
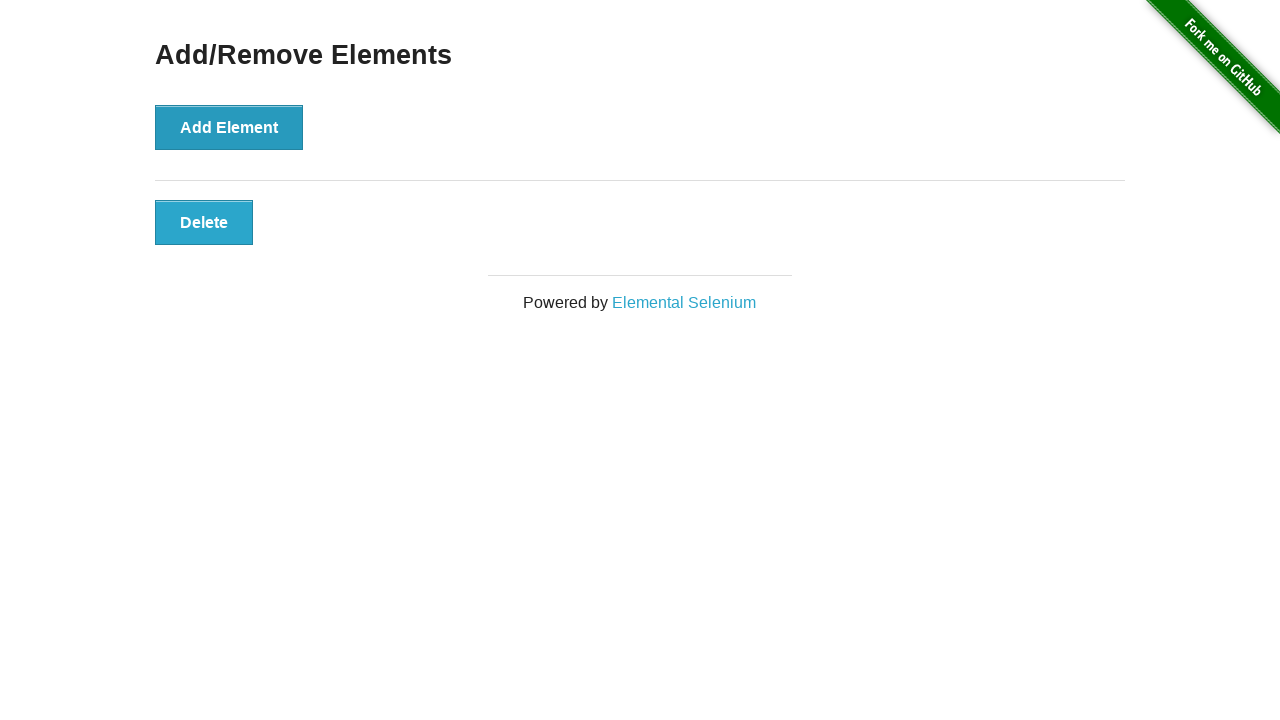

Clicked 'Add Element' button to add second element at (229, 127) on button[onclick='addElement()']
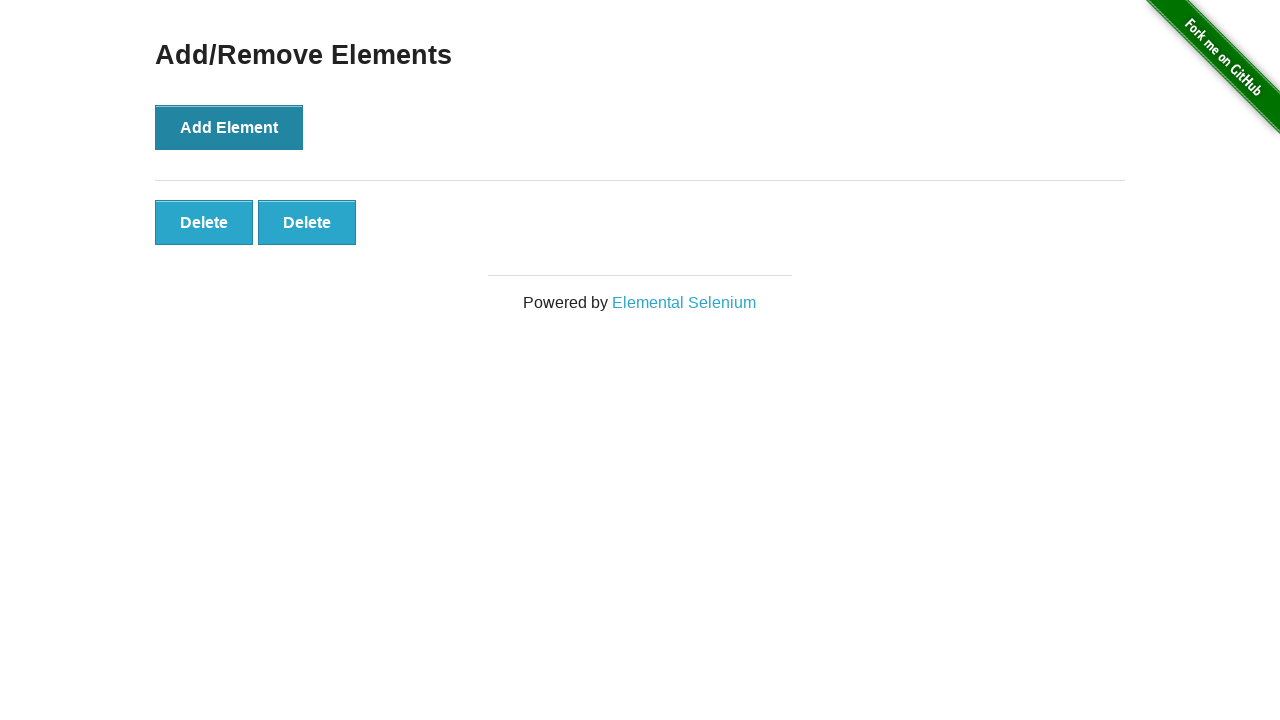

Delete buttons appeared on page
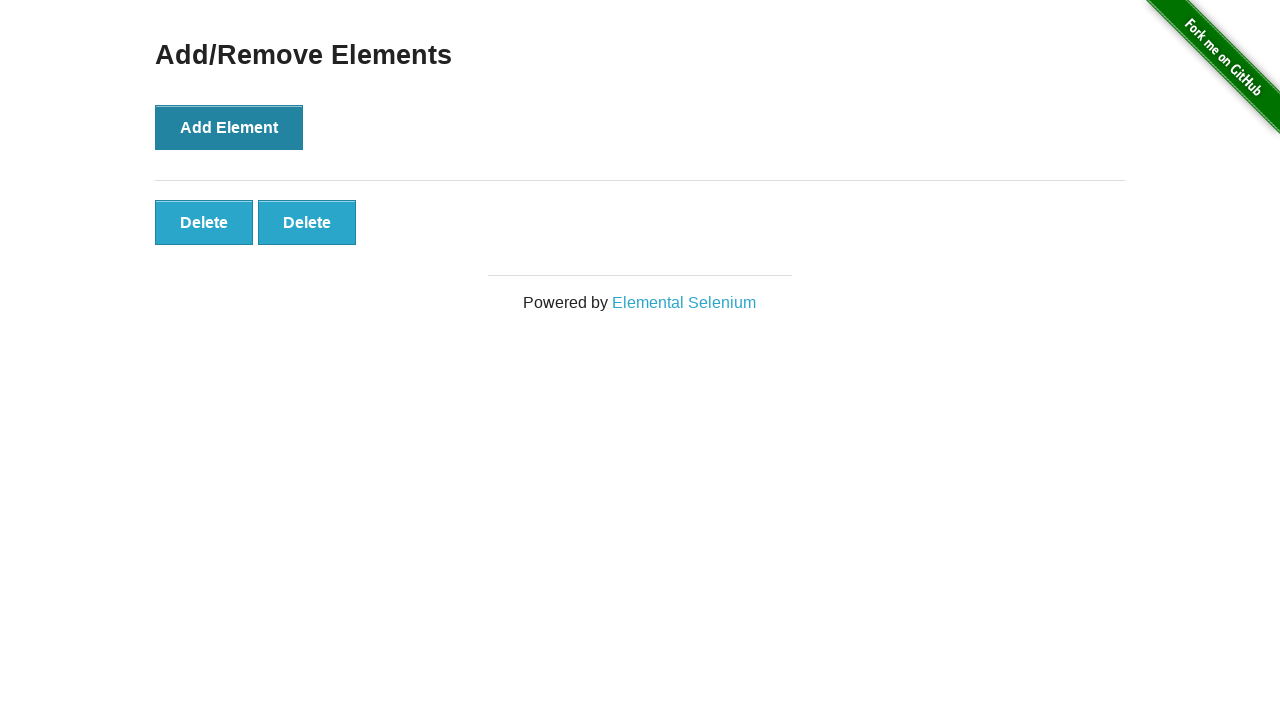

Clicked first Delete button to remove element at (204, 222) on button.added-manually >> nth=0
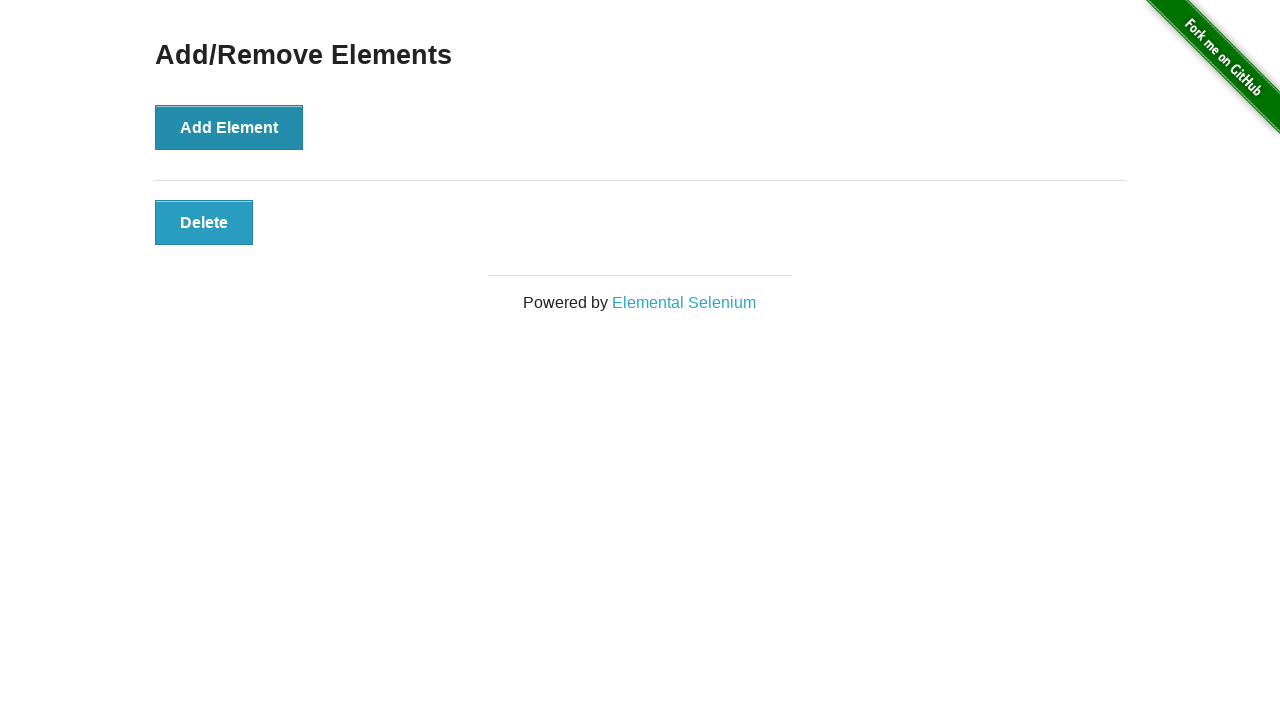

Clicked remaining Delete button to remove second element at (204, 222) on button.added-manually >> nth=0
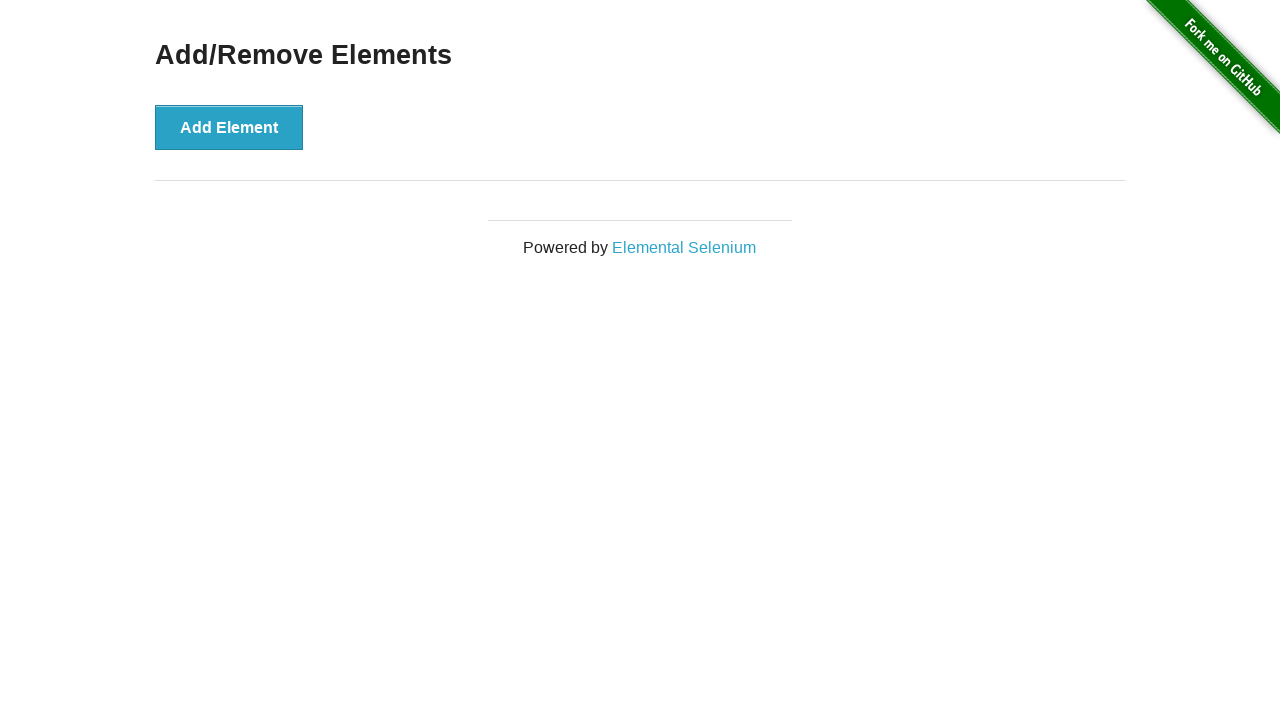

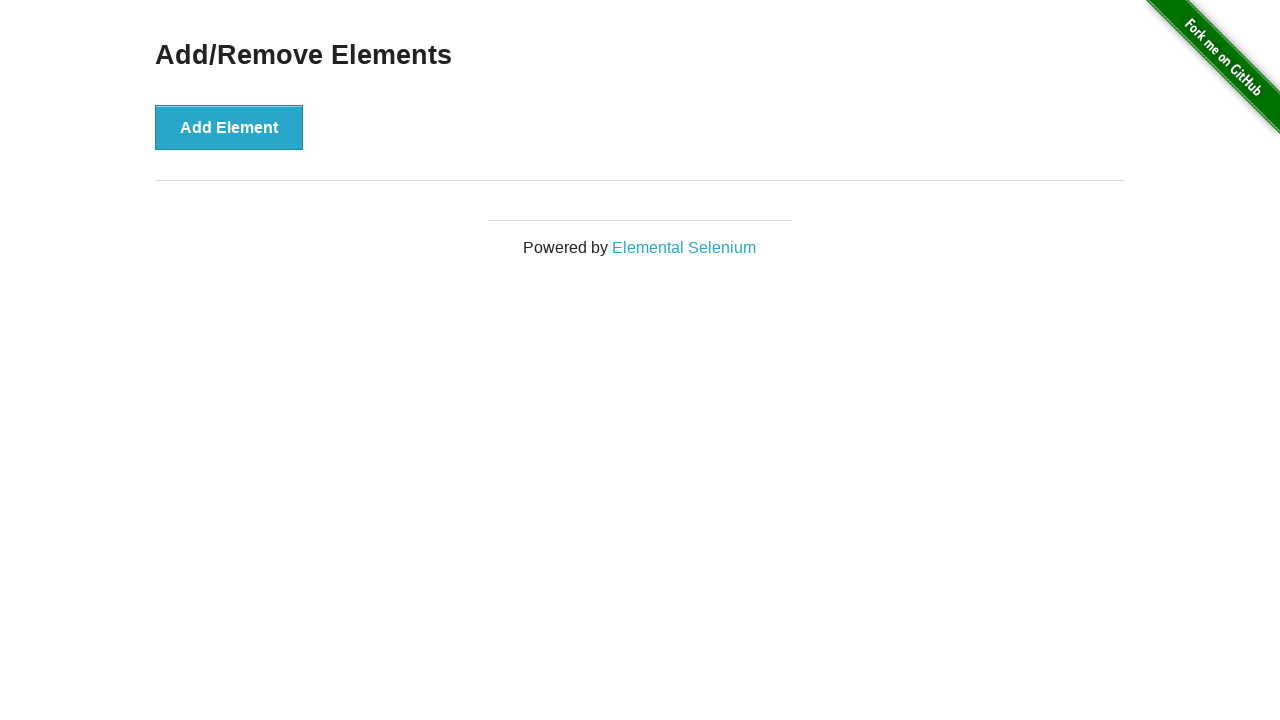